Selects Boston as origin and London as destination, searches for flights, and verifies that 6 result rows are returned

Starting URL: http://blazedemo.com

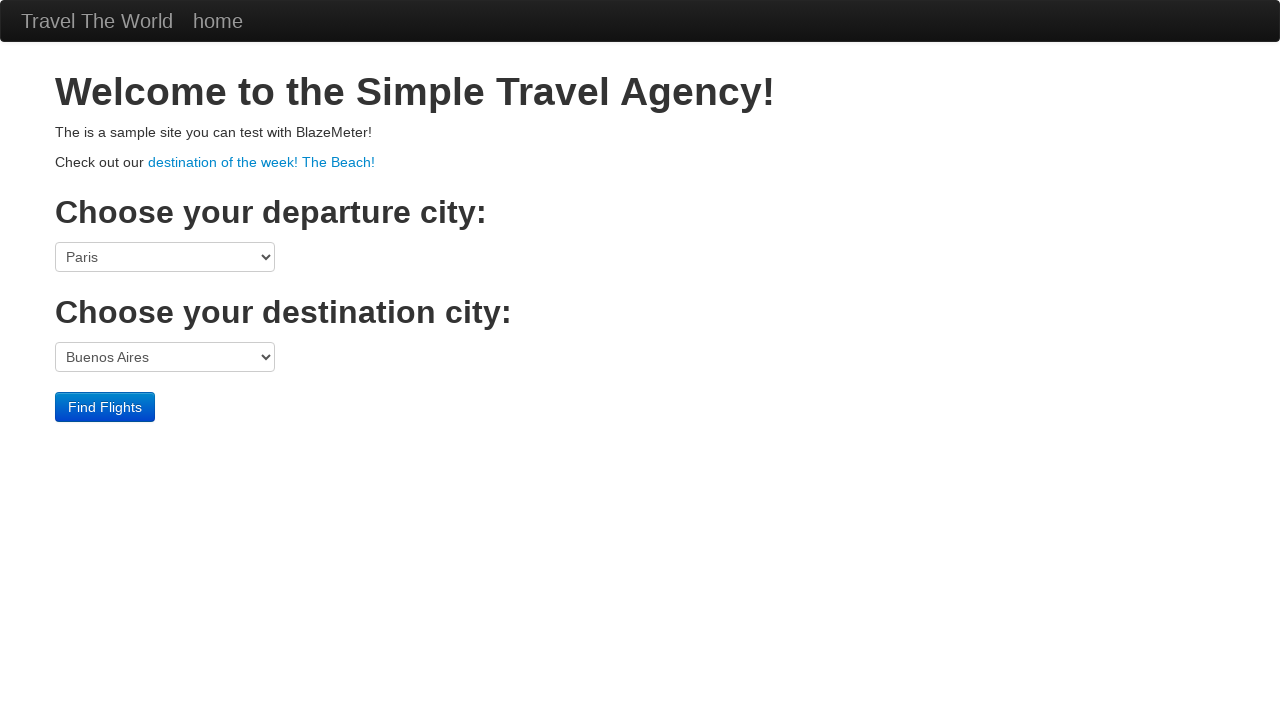

Selected Boston as origin city on select[name='fromPort']
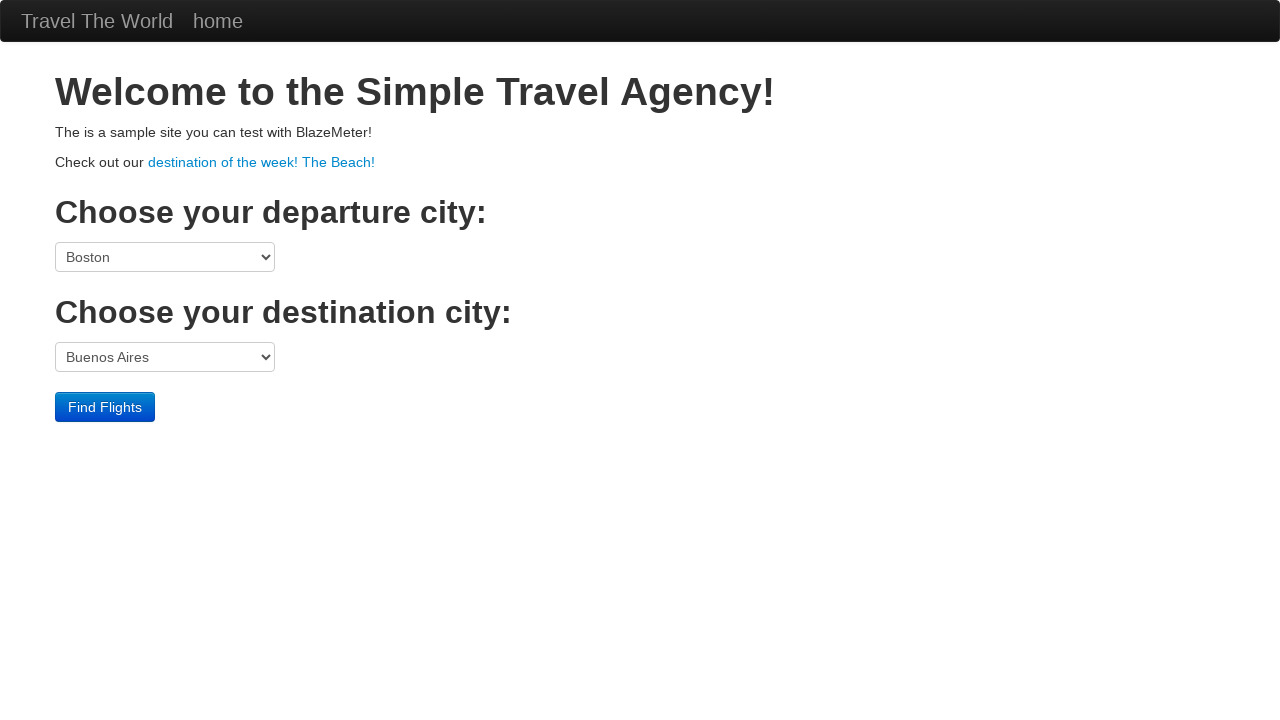

Selected London as destination city on select[name='toPort']
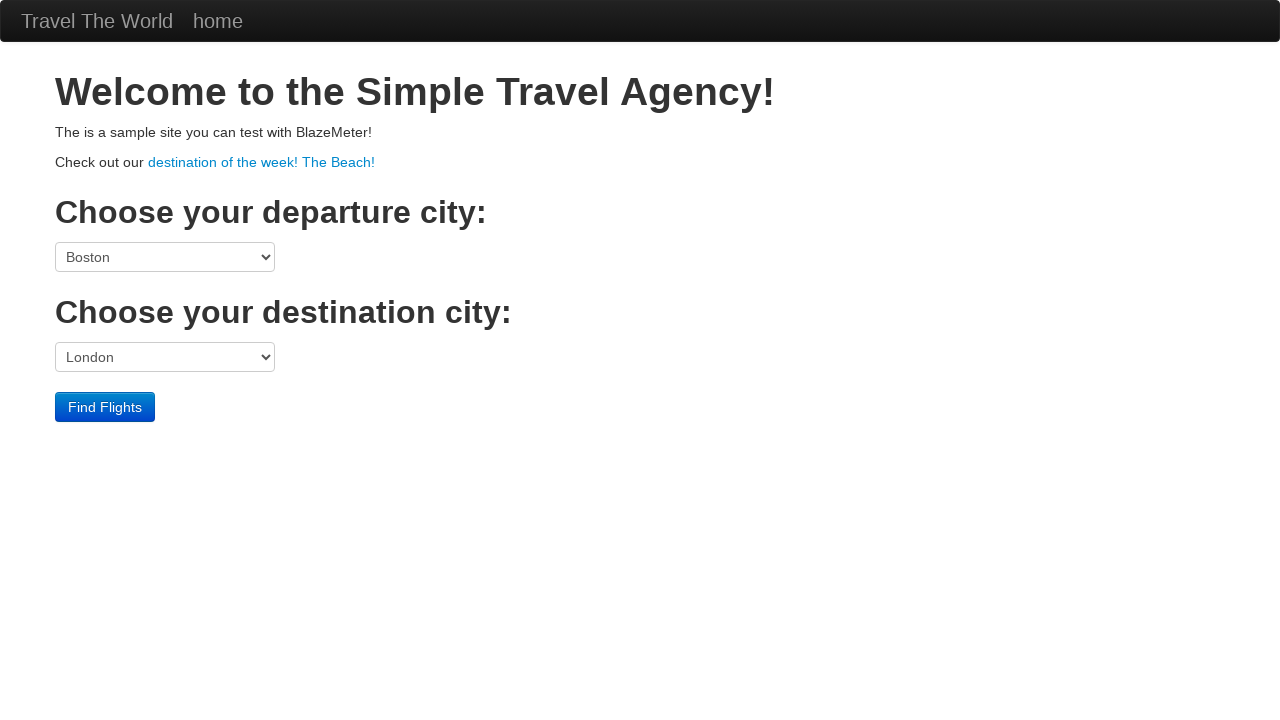

Clicked search button to find flights at (105, 407) on .btn-primary
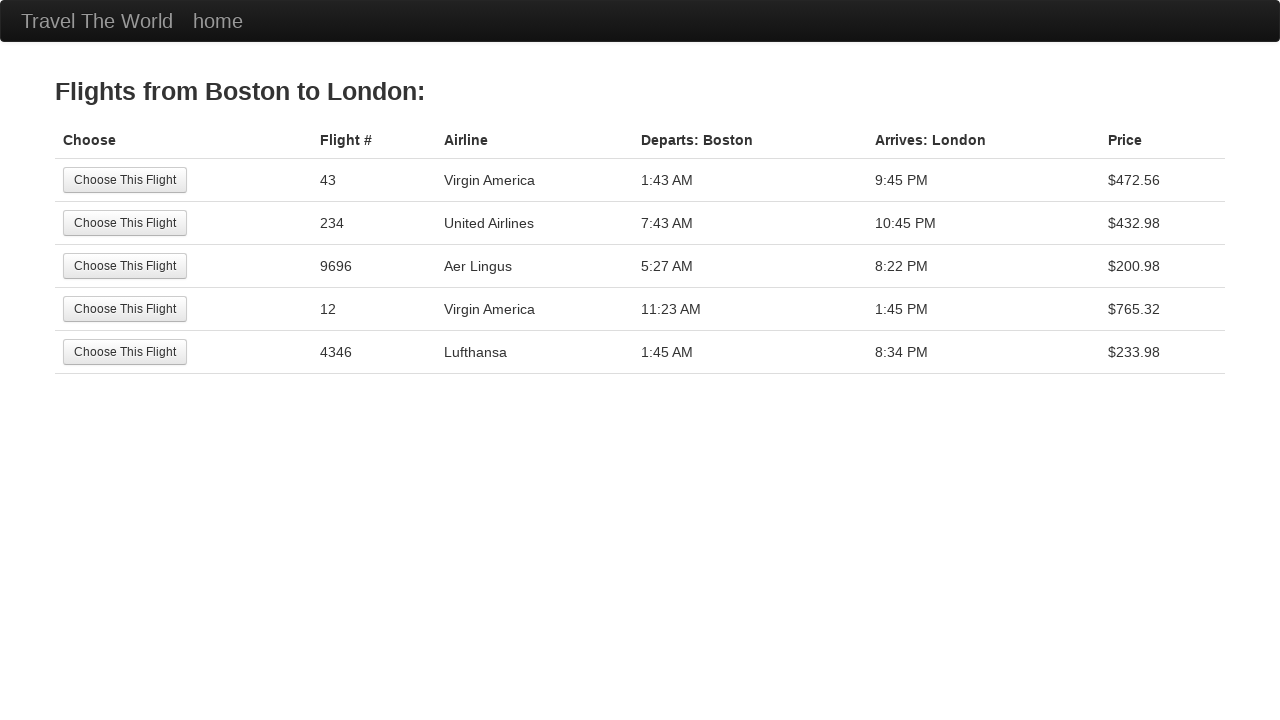

Verified that 6 flight result rows are displayed
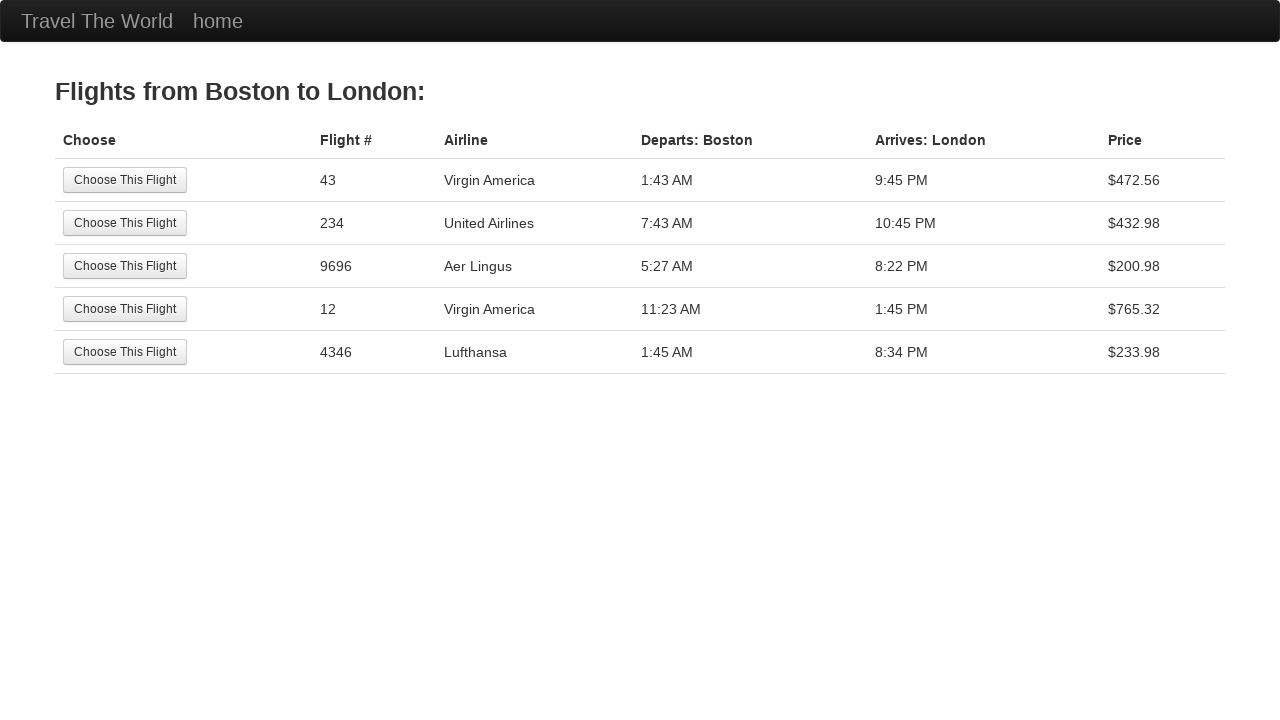

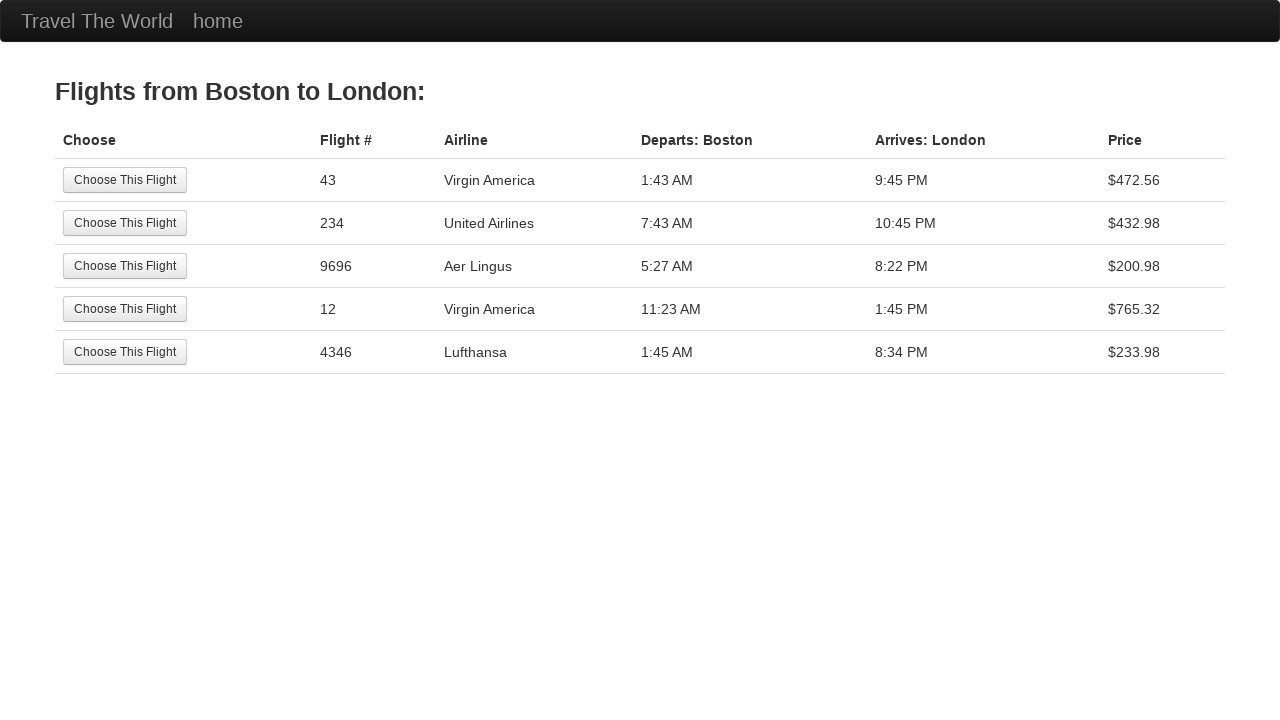